Navigates through Wappalyzer website to search for Shopify apps by clicking through menu options and filling in search criteria

Starting URL: https://www.wappalyzer.com/

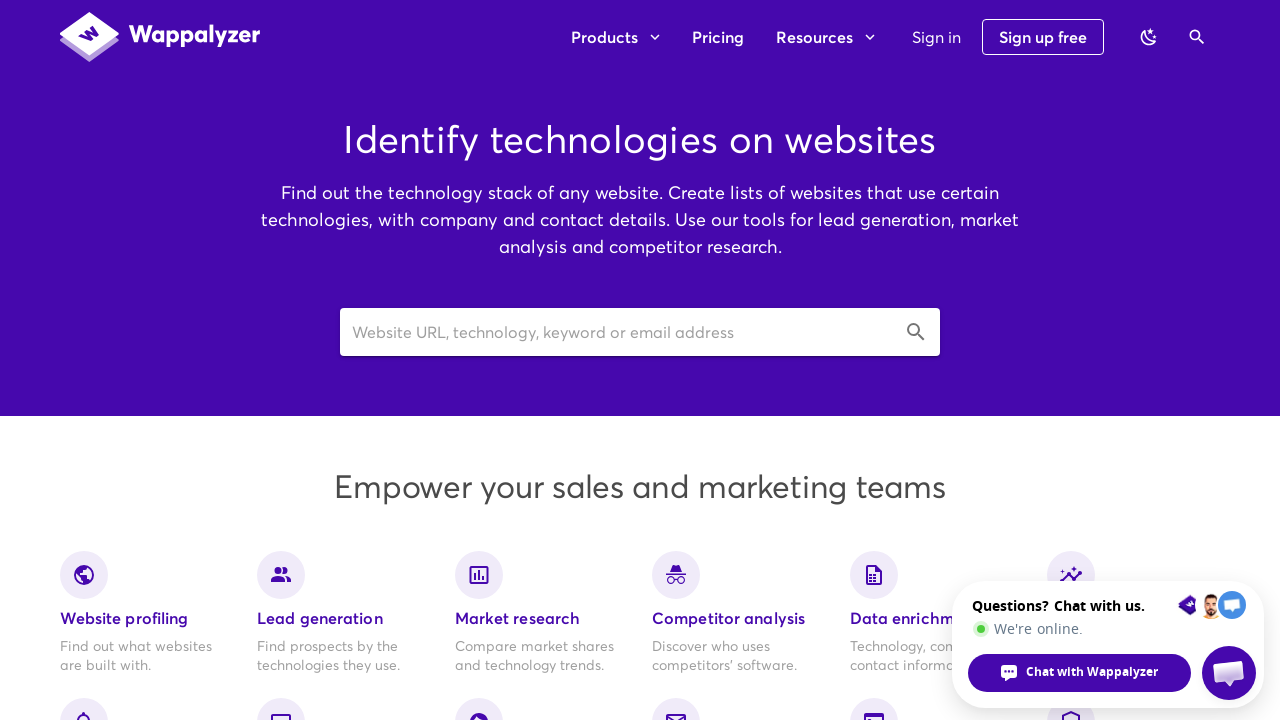

Clicked the second button in the header at (825, 37) on xpath=//*[@class='d-none d-md-block flex-grow-1 flex-shrink-0 text-right col']/b
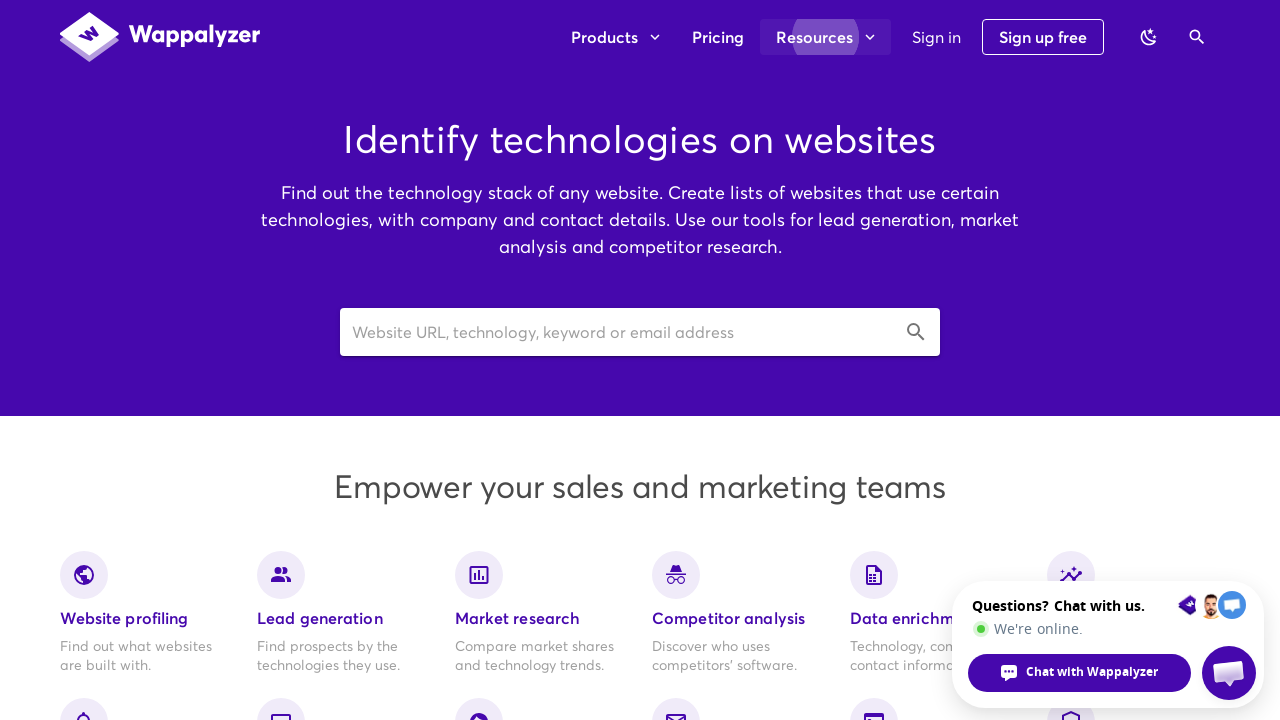

Clicked on menu item 'Apps' at (680, 99) on xpath=//a[@id='list-item-49']/div[1]
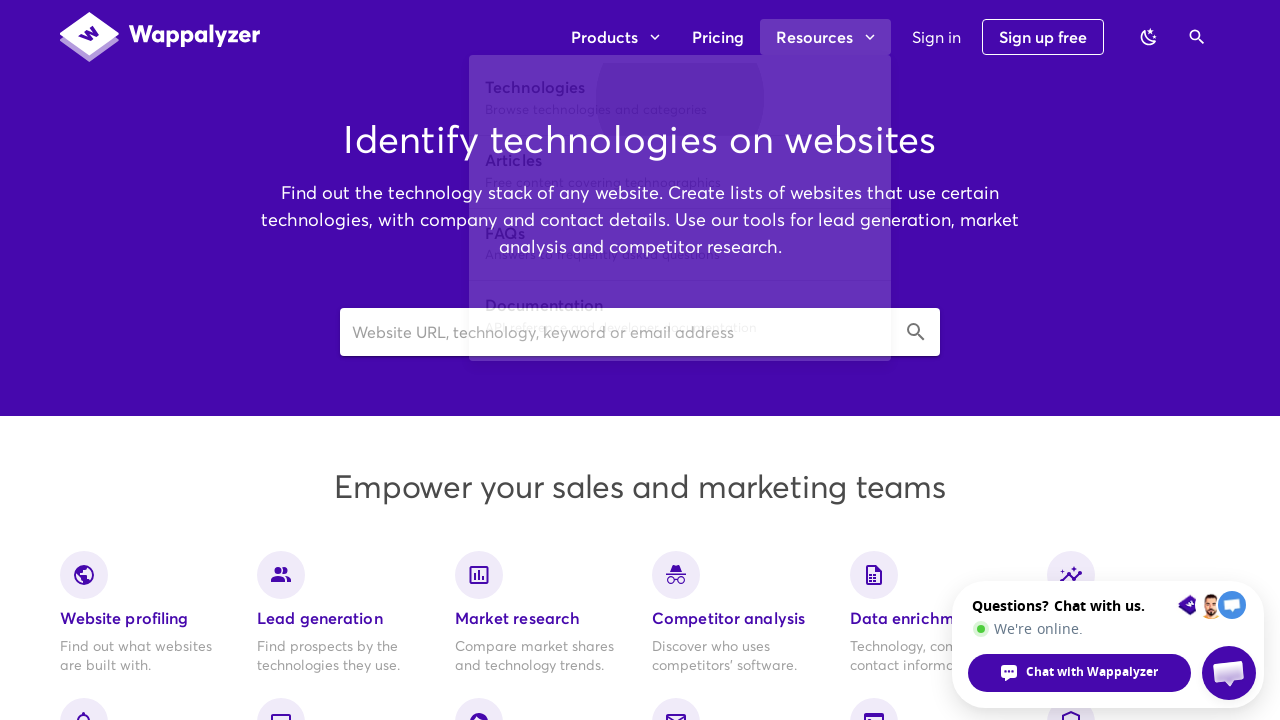

Waited 5 seconds for page to load
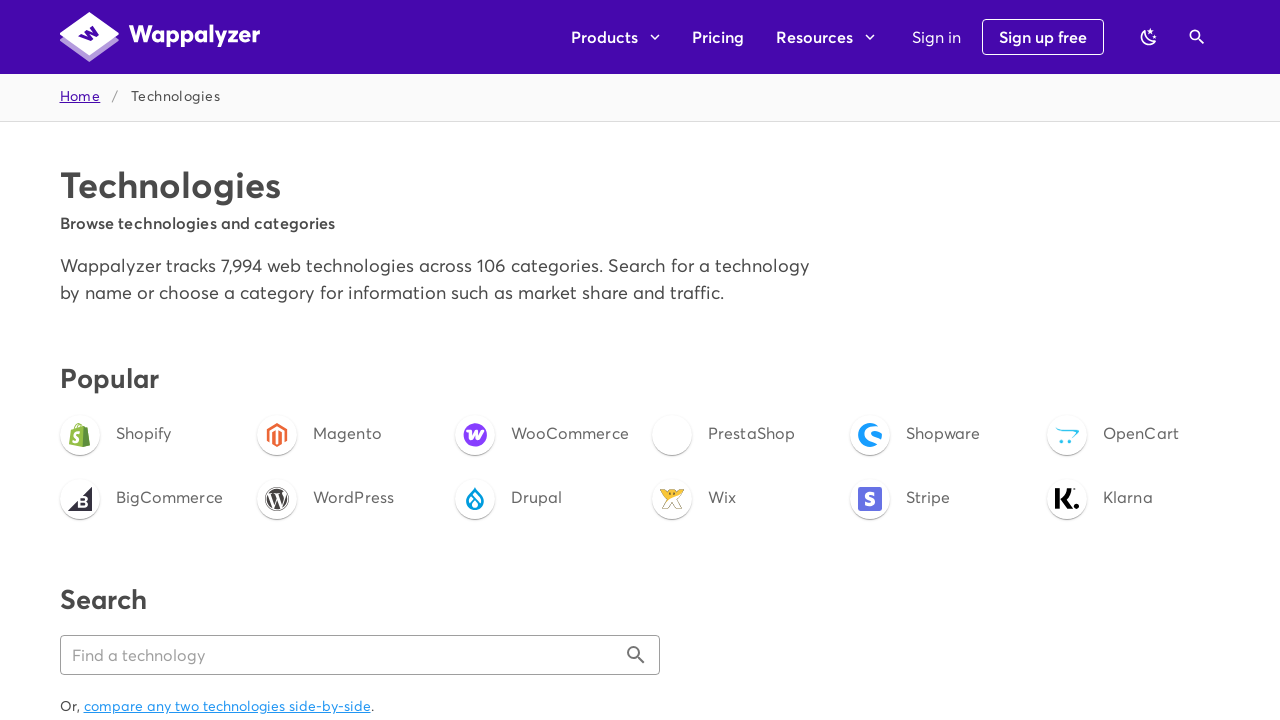

Scrolled down 350 pixels
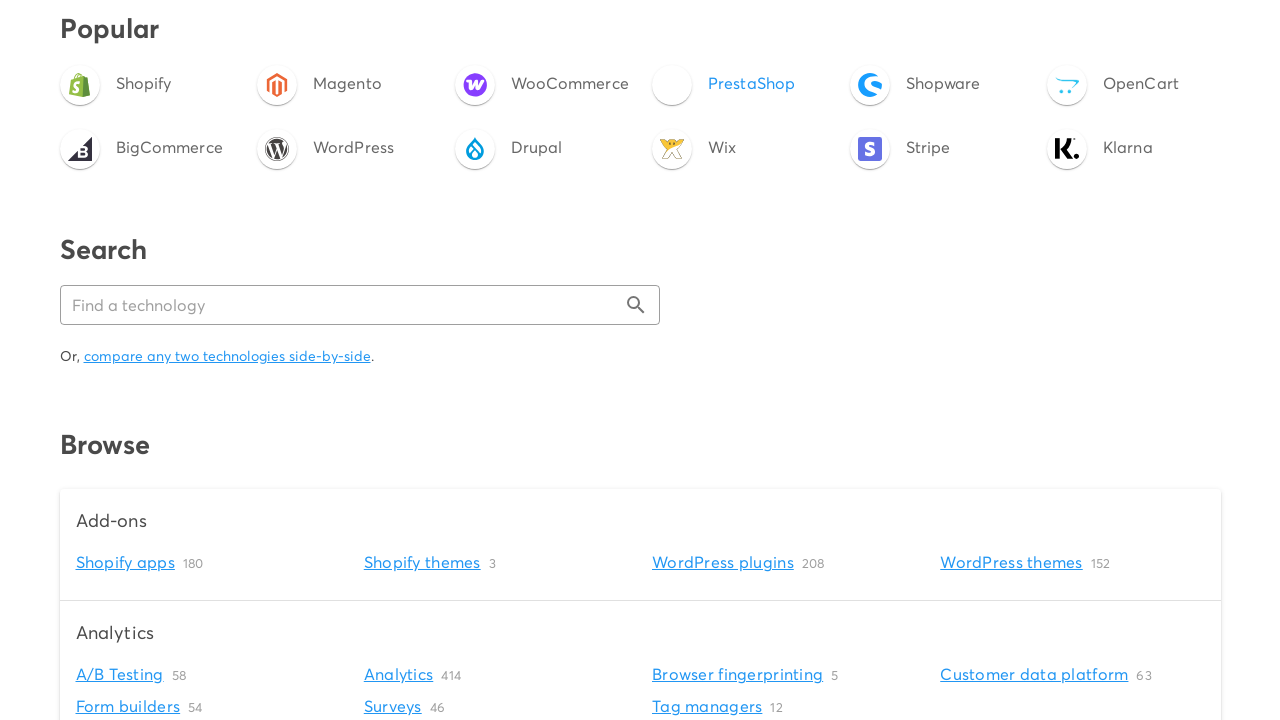

Waited 5 seconds after scrolling
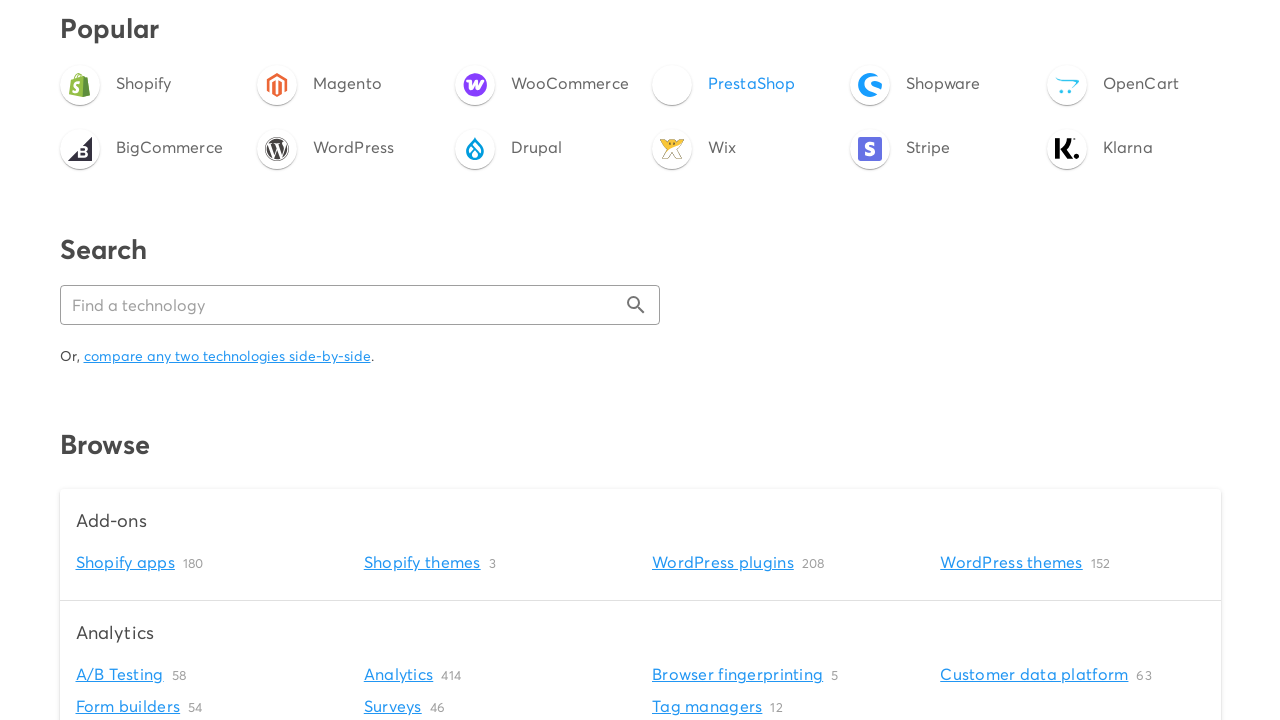

Clicked on the dropdown/select field at (346, 305) on xpath=//div[@class='v-select__selections']
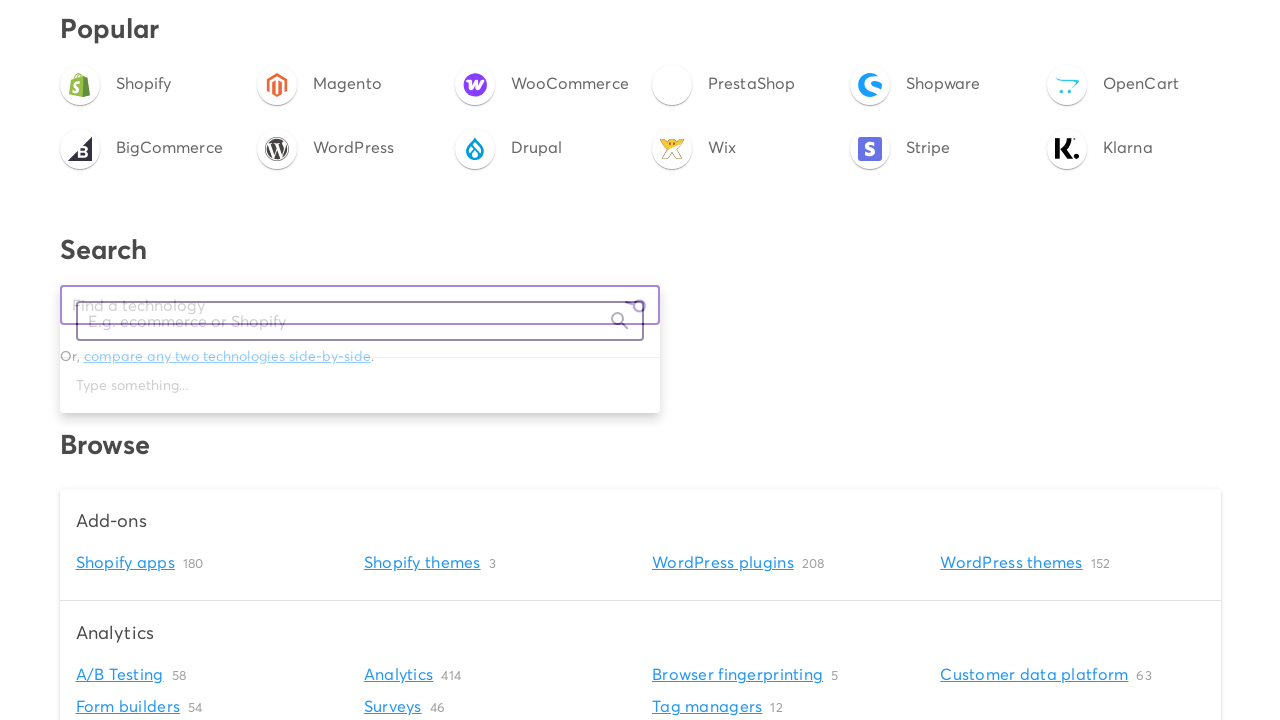

Filled search field with 'shopify' on //input[contains(@id,'input') and @placeholder='E.g. ecommerce or Shopify']
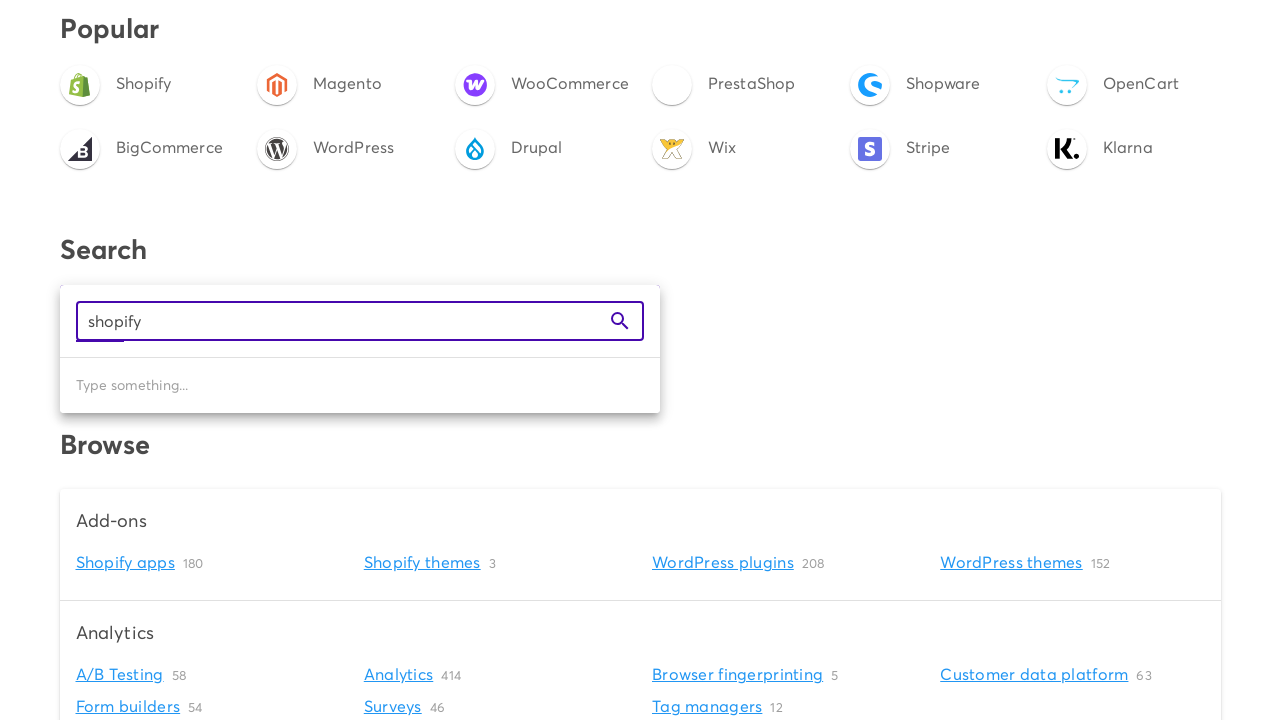

Waited 7 seconds for search results to appear
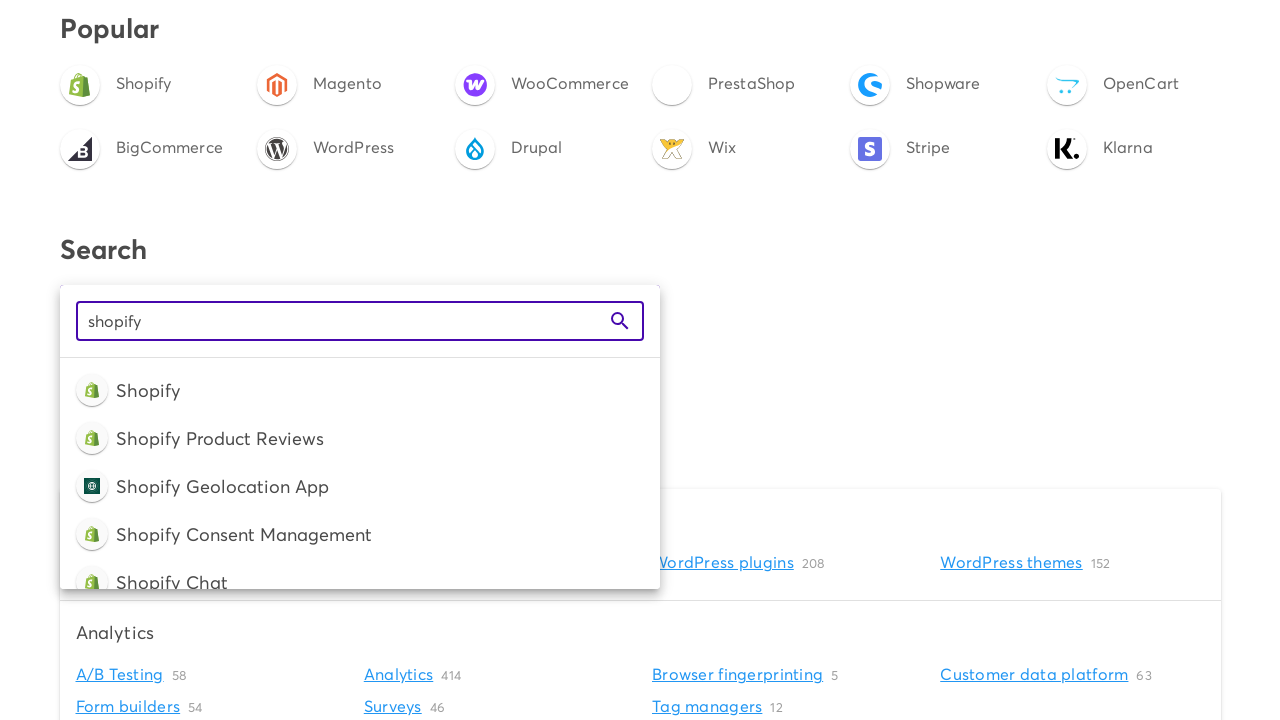

Clicked on 'Shopify apps' option at (212, 465) on xpath=//div[contains(text(),'Shopify apps')]
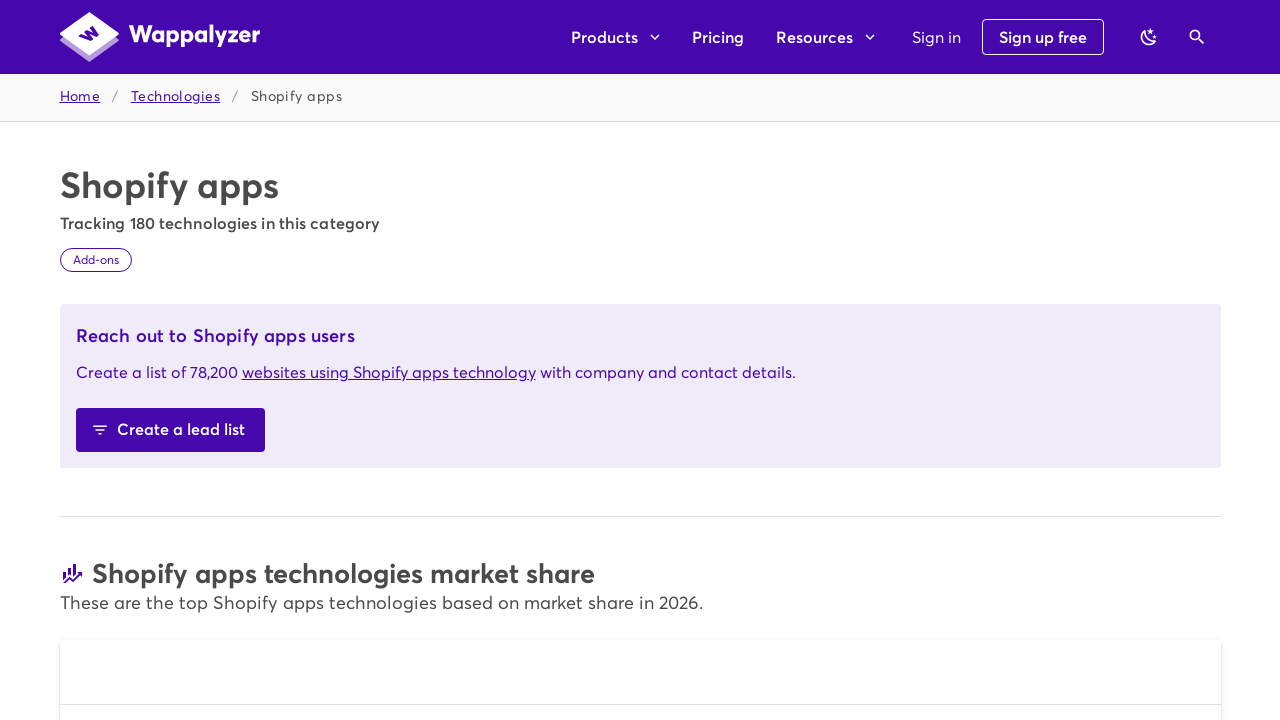

Waited 5 seconds for selection to process
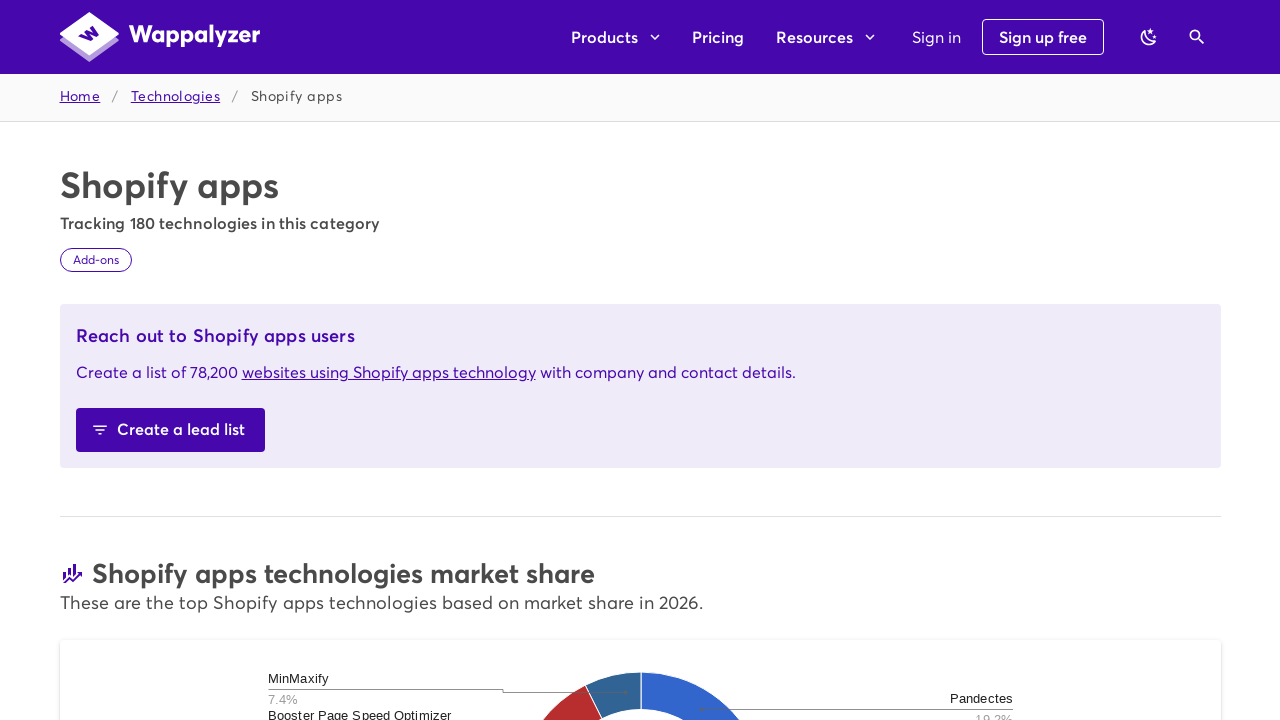

Clicked on the primary action button to view Shopify apps at (170, 430) on xpath=//a[@class='mt-2 v-btn v-btn--has-bg v-btn--router theme--light v-size--la
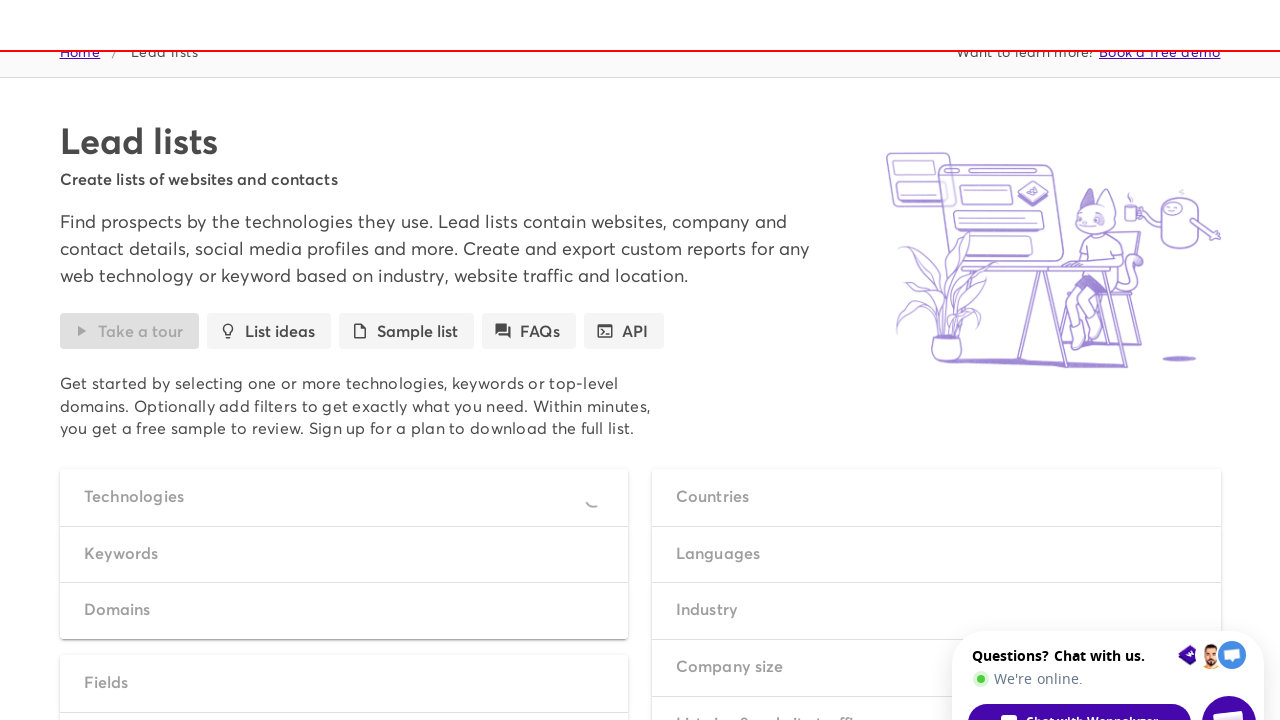

Waited 5 seconds for final action to complete
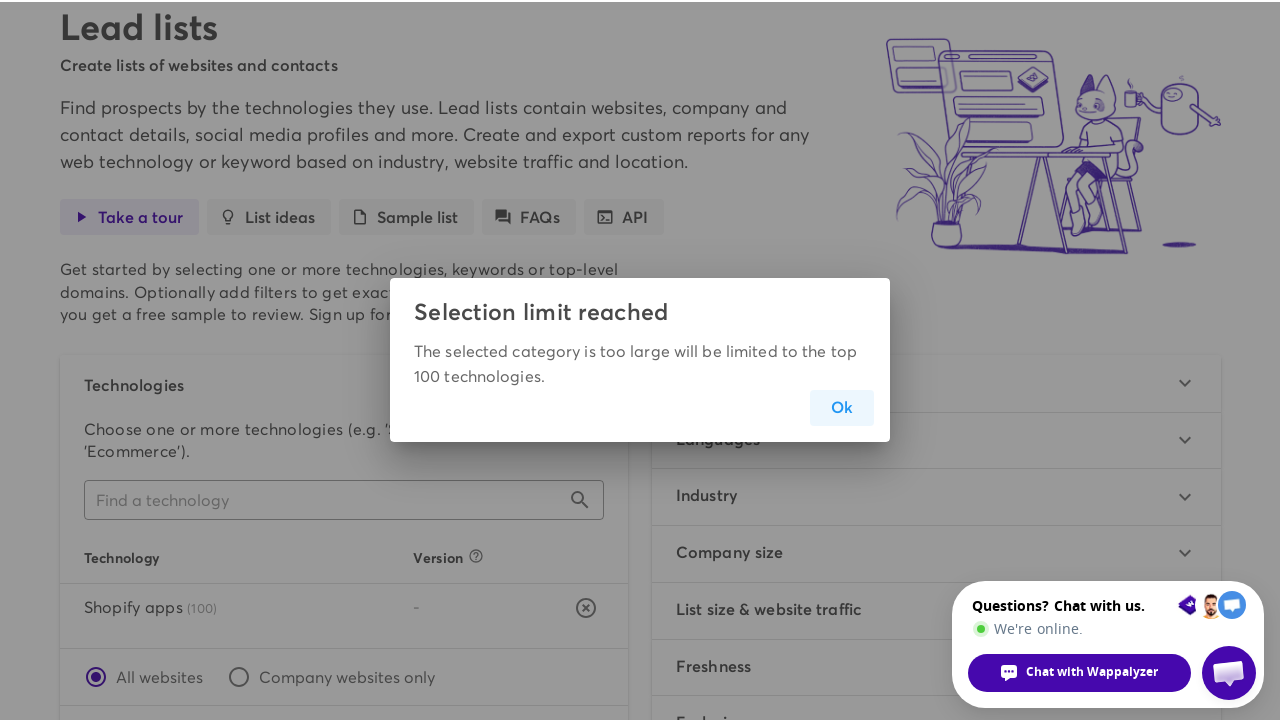

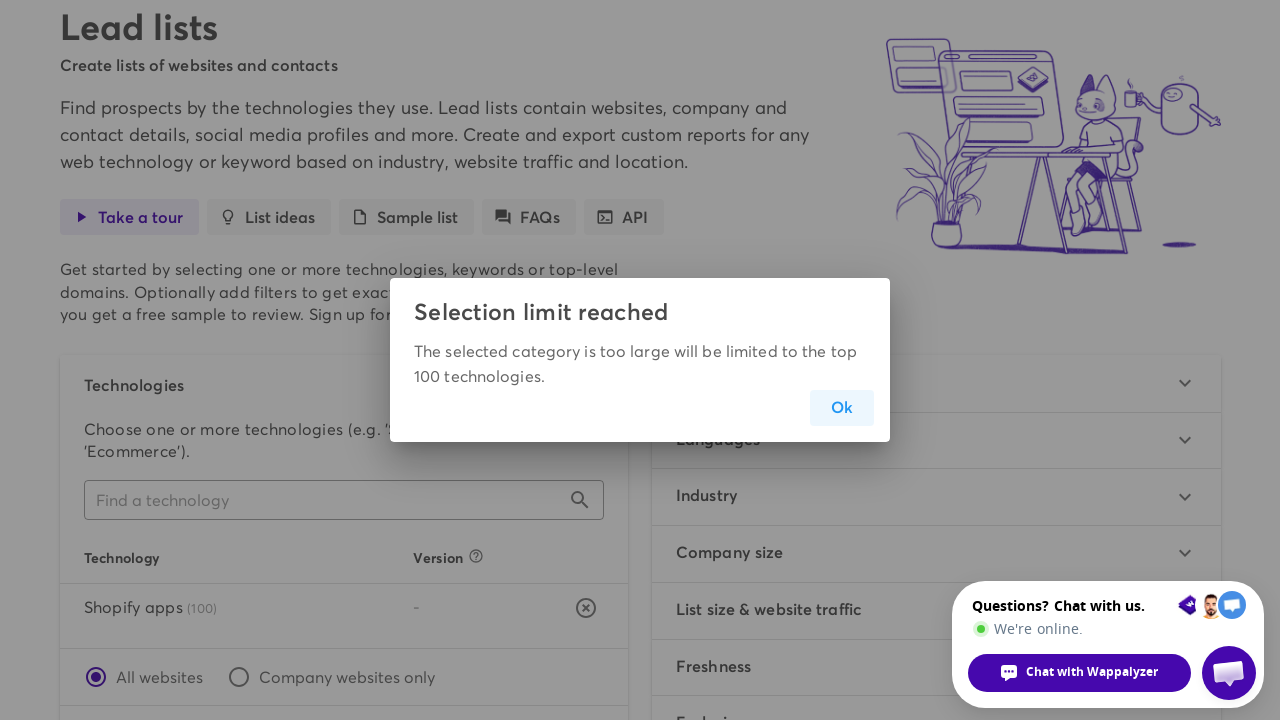